Demonstrates drag-and-drop by offset action, dragging 'box A' to the position of 'box B' using coordinate offsets

Starting URL: https://crossbrowsertesting.github.io/drag-and-drop

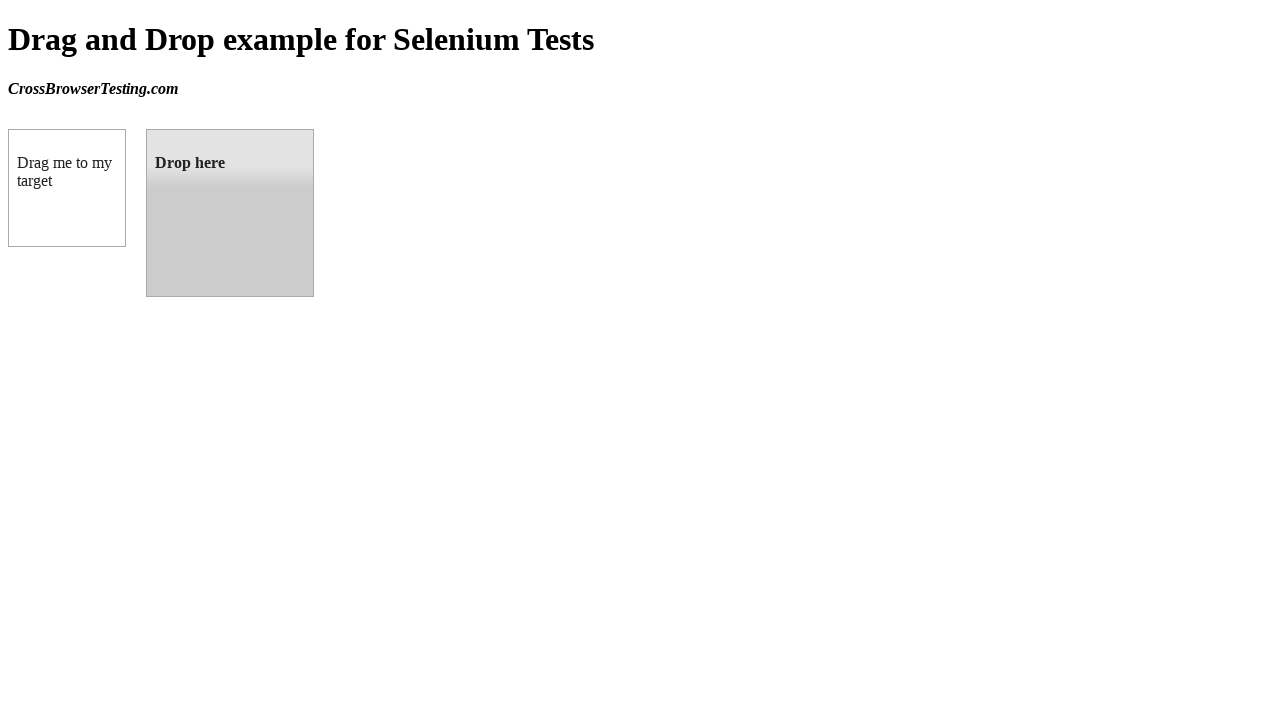

Located draggable box A element
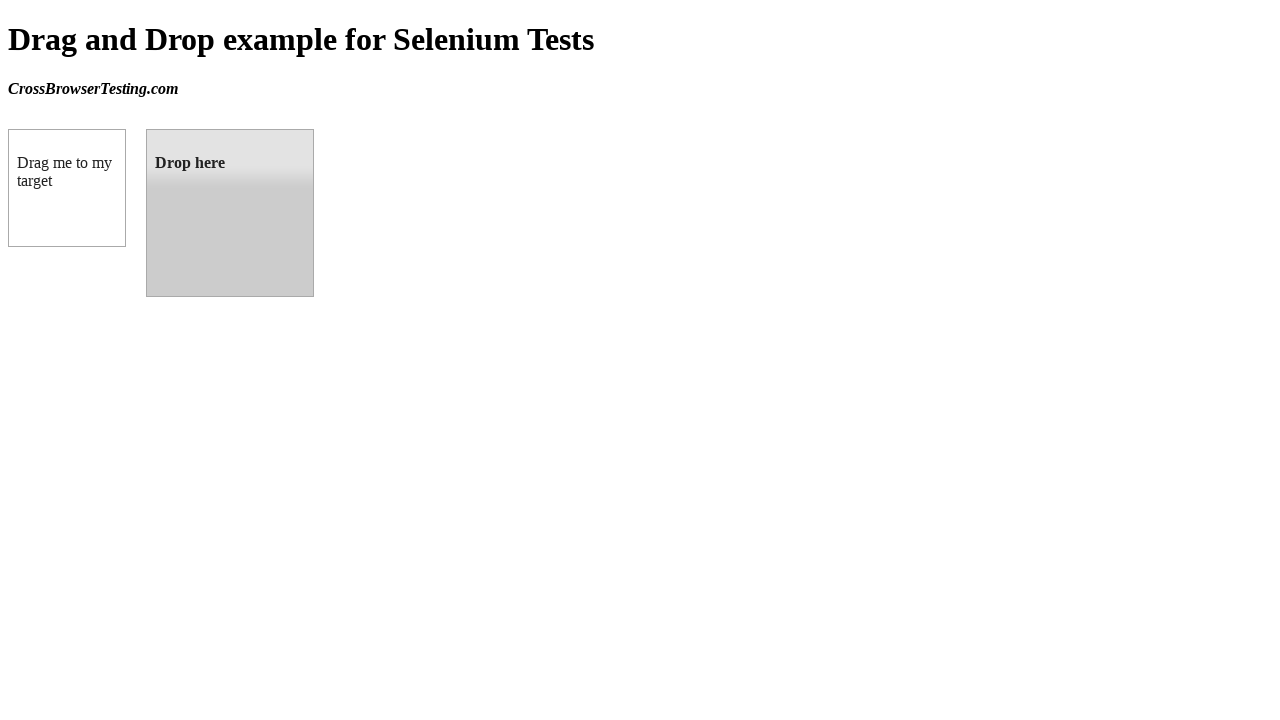

Located droppable box B element
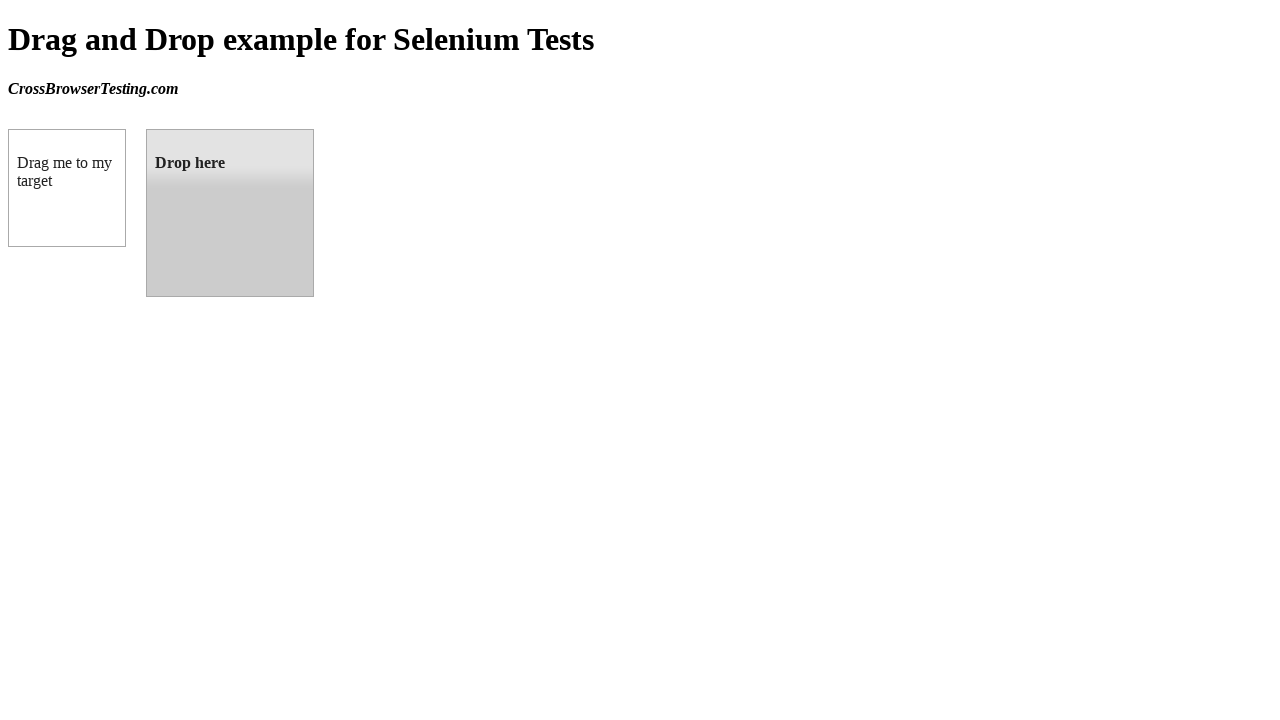

Retrieved bounding box coordinates of target element
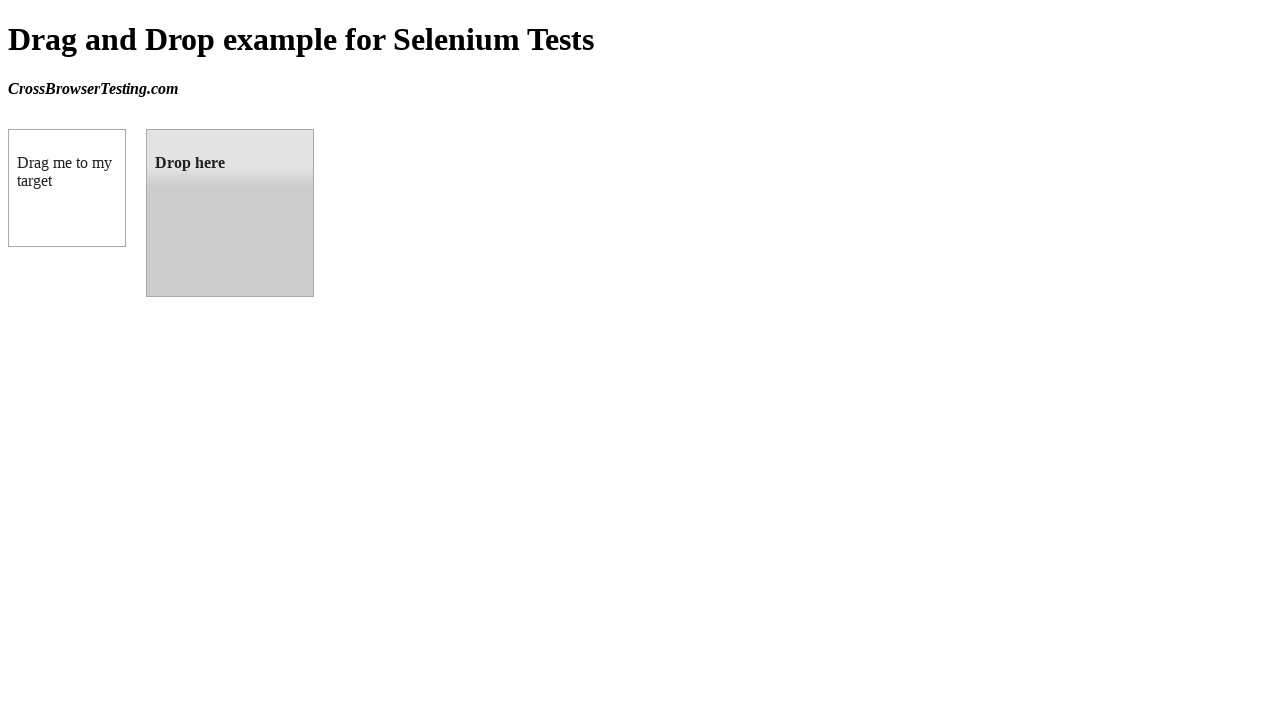

Dragged box A to the position of box B using drag_to action at (230, 213)
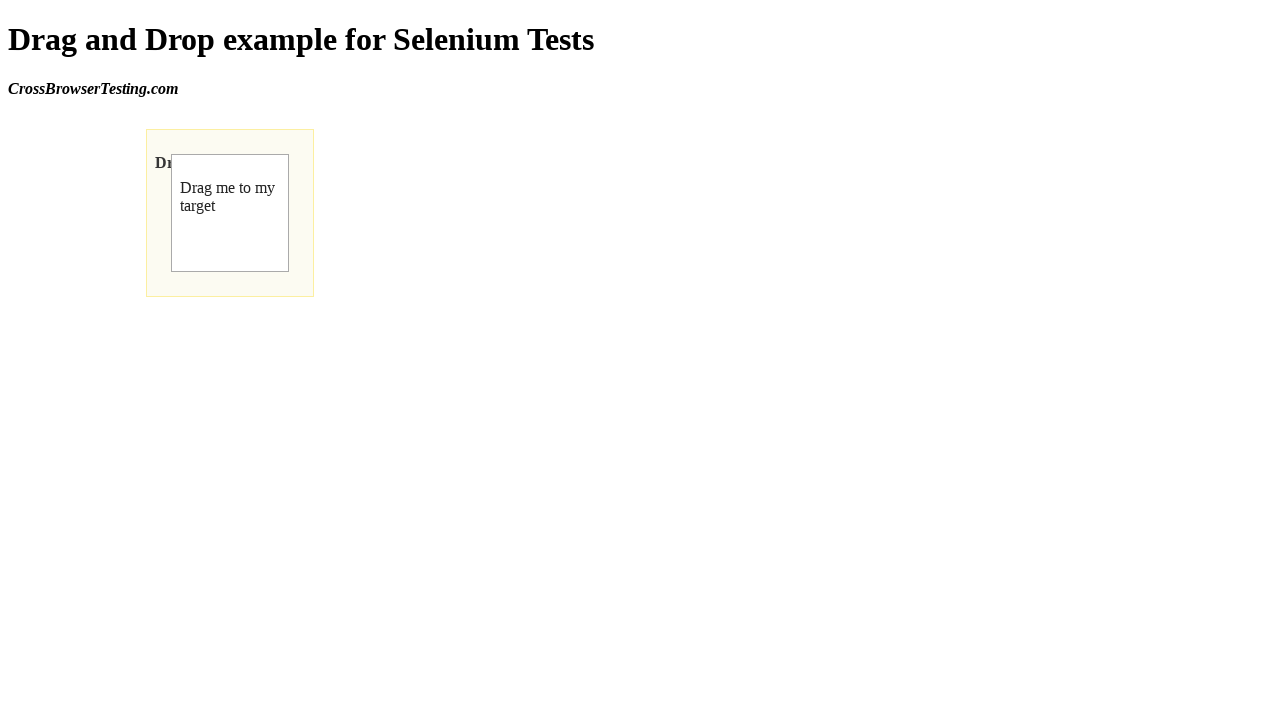

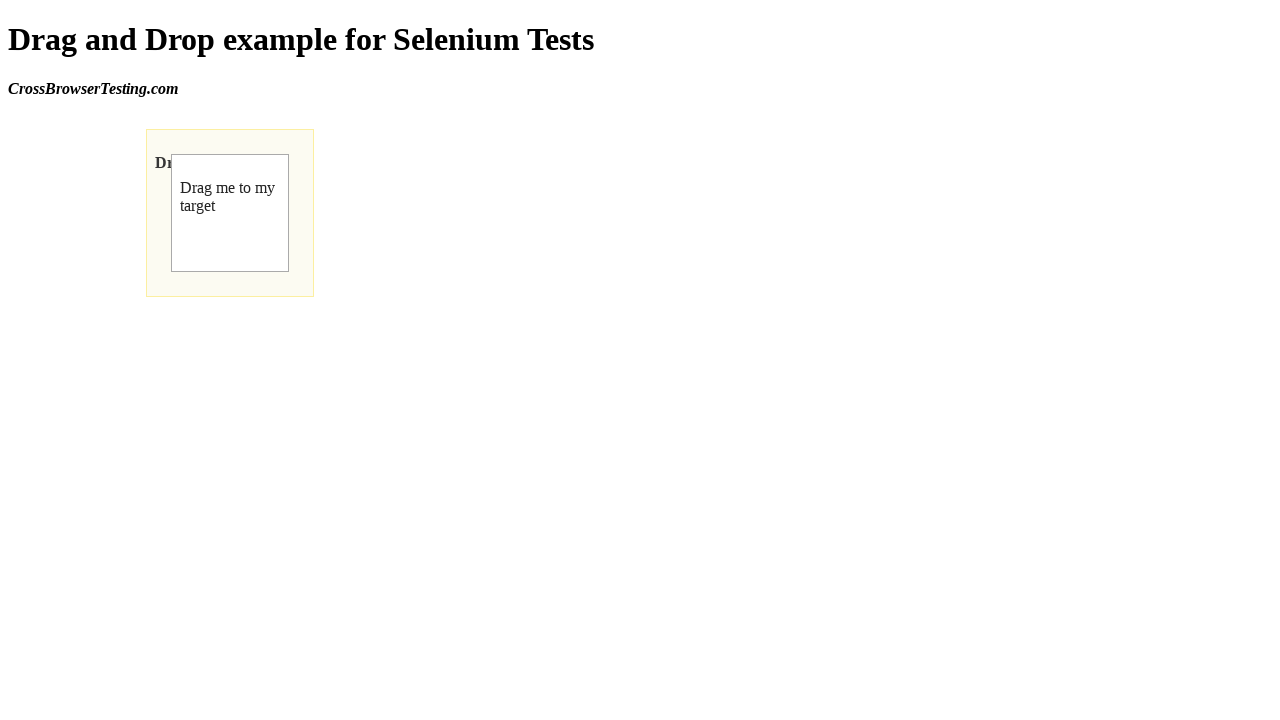